Navigates to a fake alert test page and attempts to find and click a non-existent element to test error handling

Starting URL: https://testpages.eviltester.com/styled/alerts/fake-alert-test.html

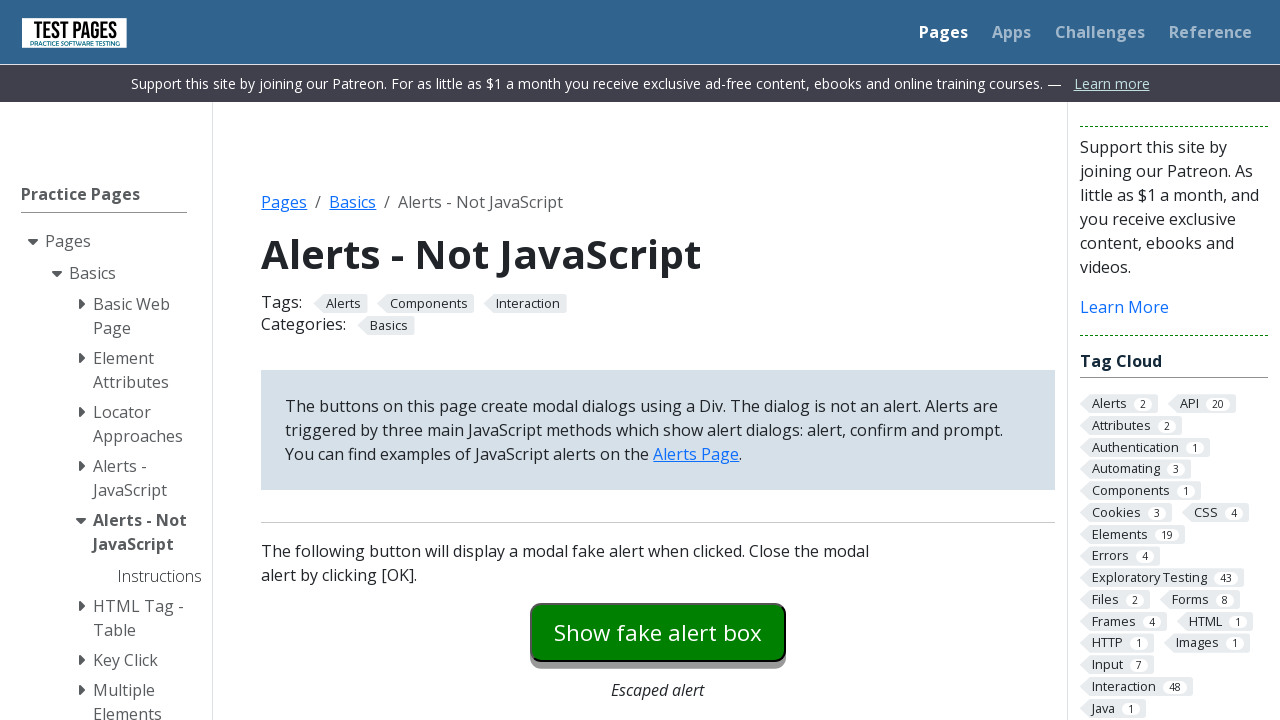

Navigated to fake alert test page
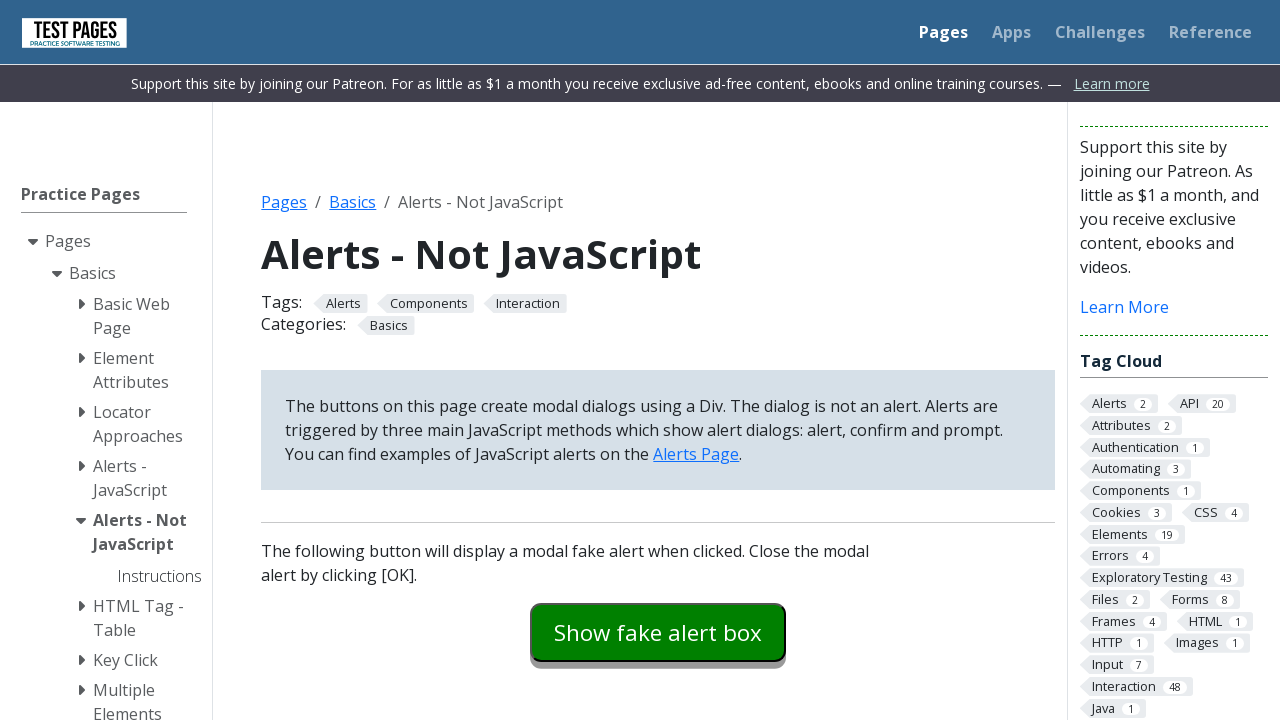

Attempted to click non-existent element - error handled as expected on #element-inexistent
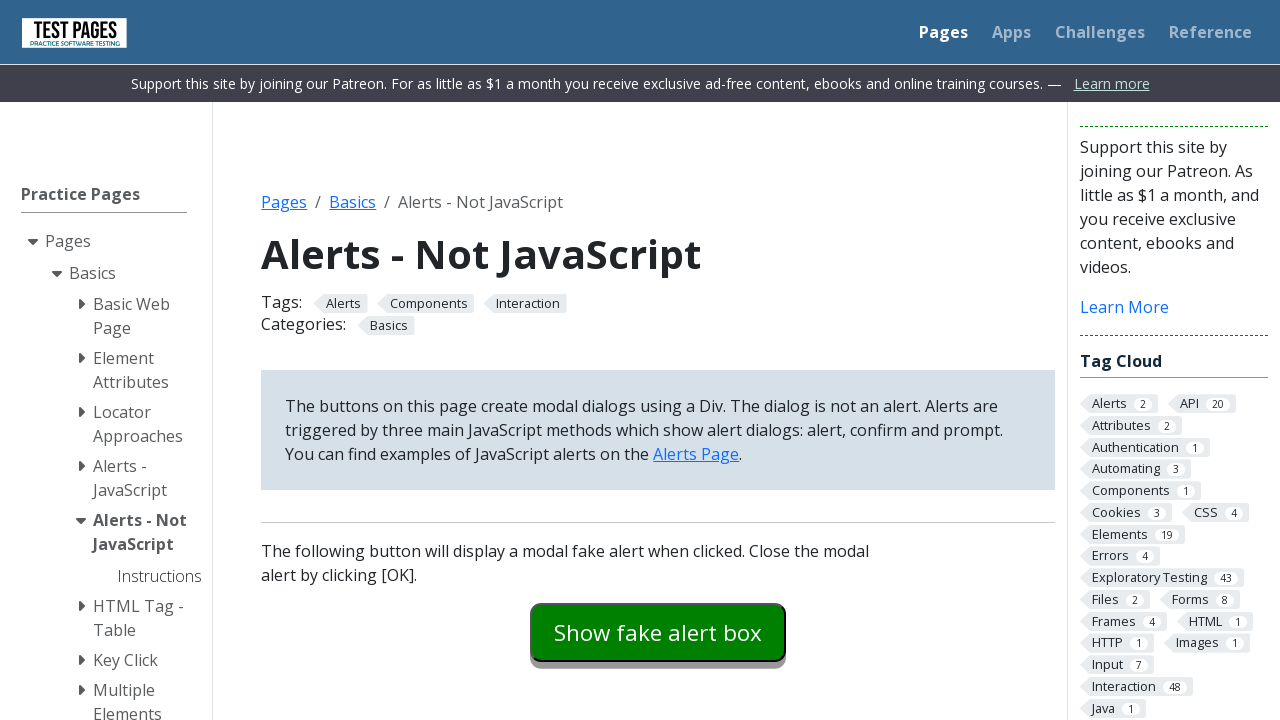

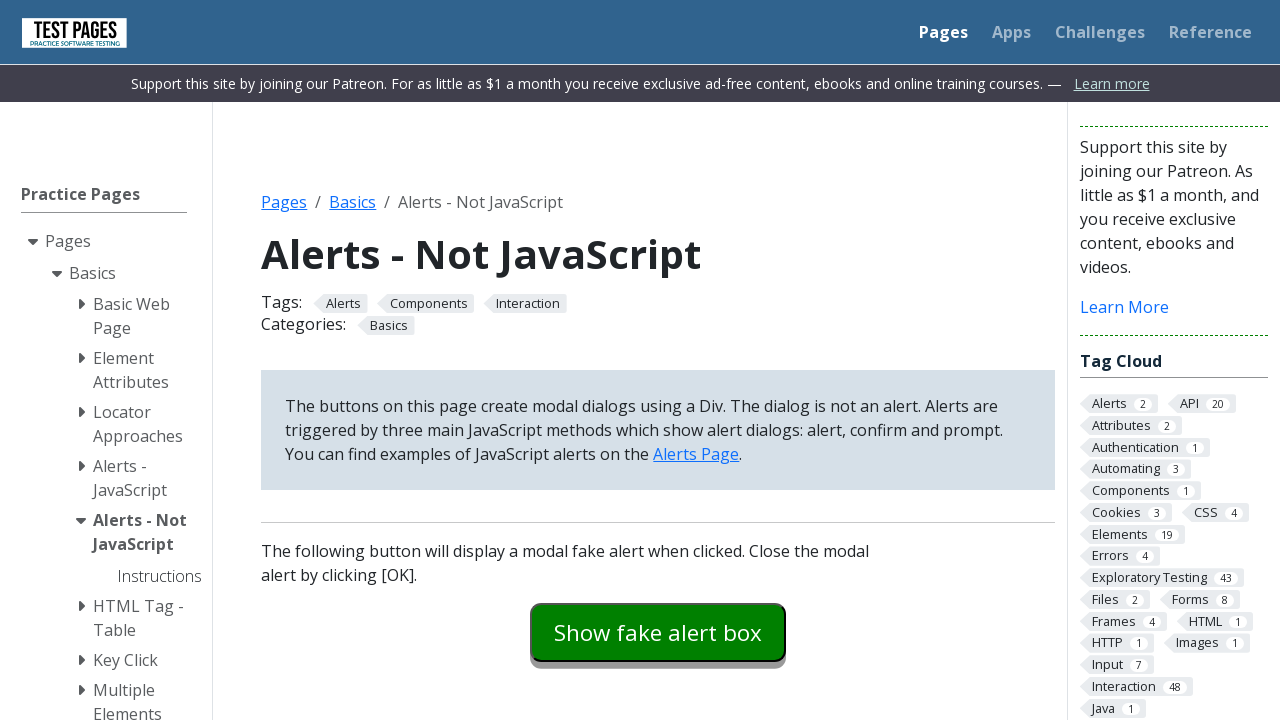